Tests the seventh FAQ accordion item by scrolling down, clicking on the seventh question, and verifying the answer text is displayed correctly.

Starting URL: https://qa-scooter.praktikum-services.ru/

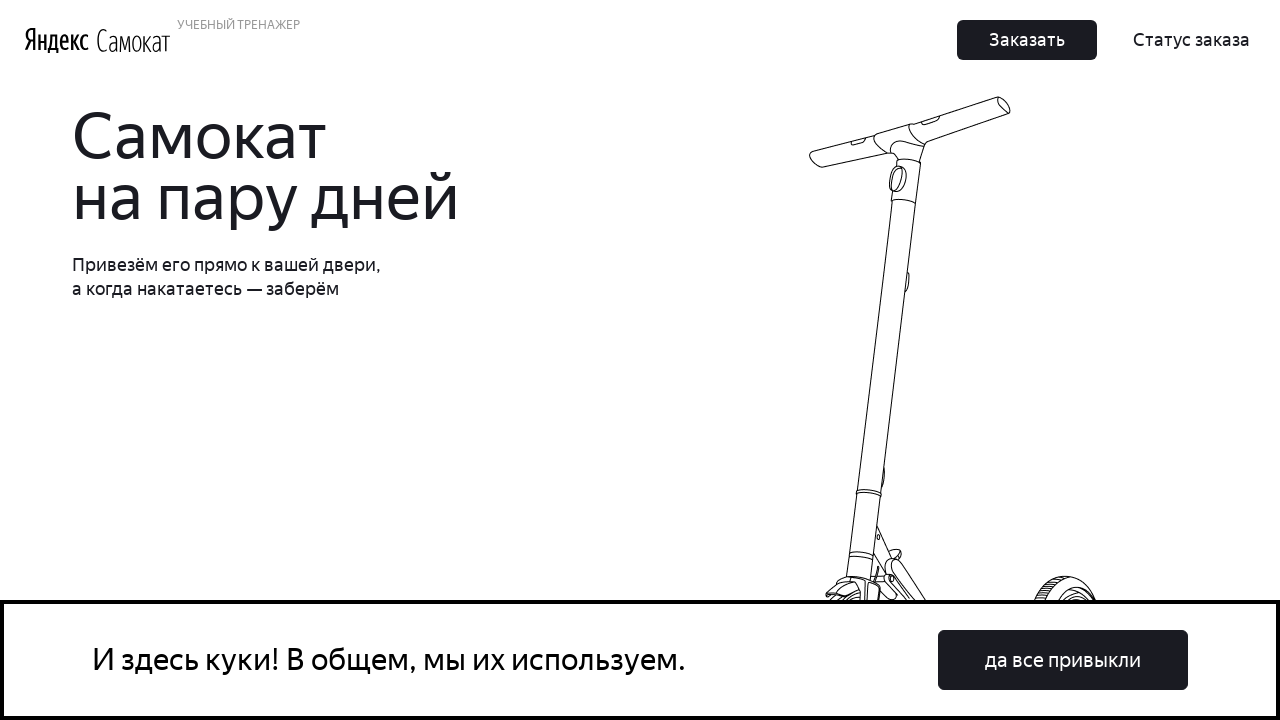

Scrolled down to the FAQ section
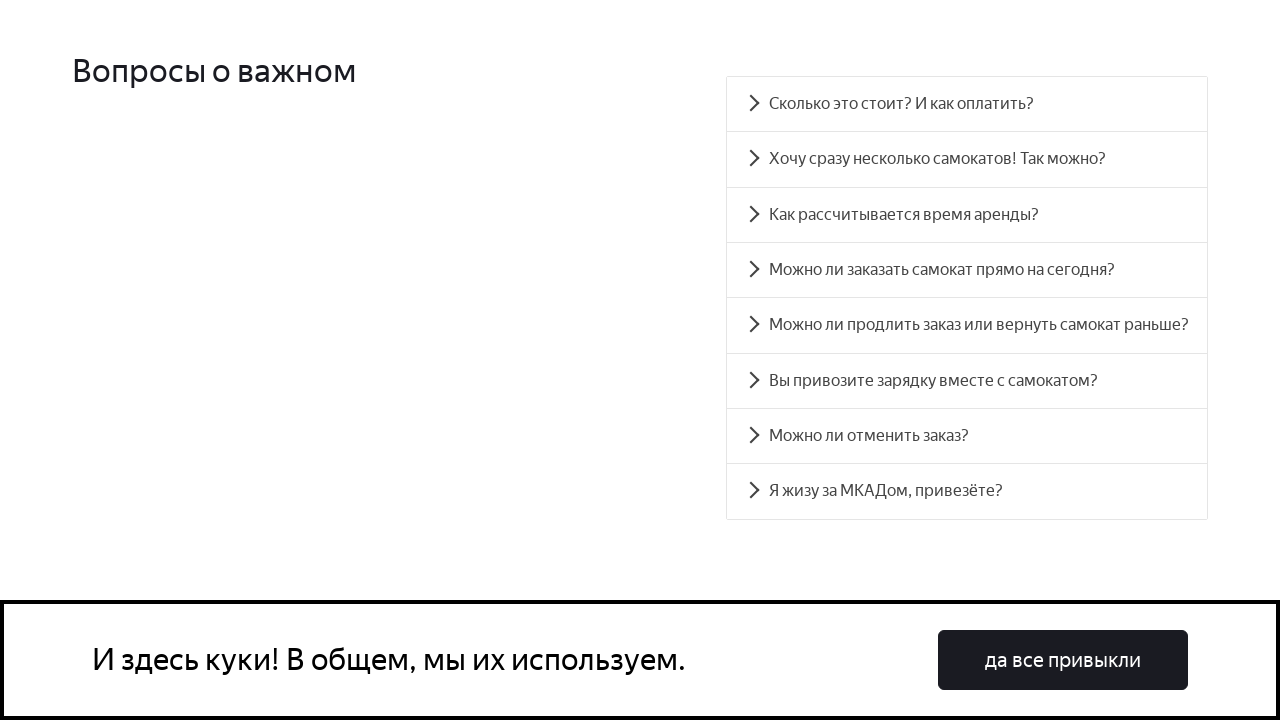

Clicked on the seventh FAQ accordion question at (967, 436) on #accordion__heading-6
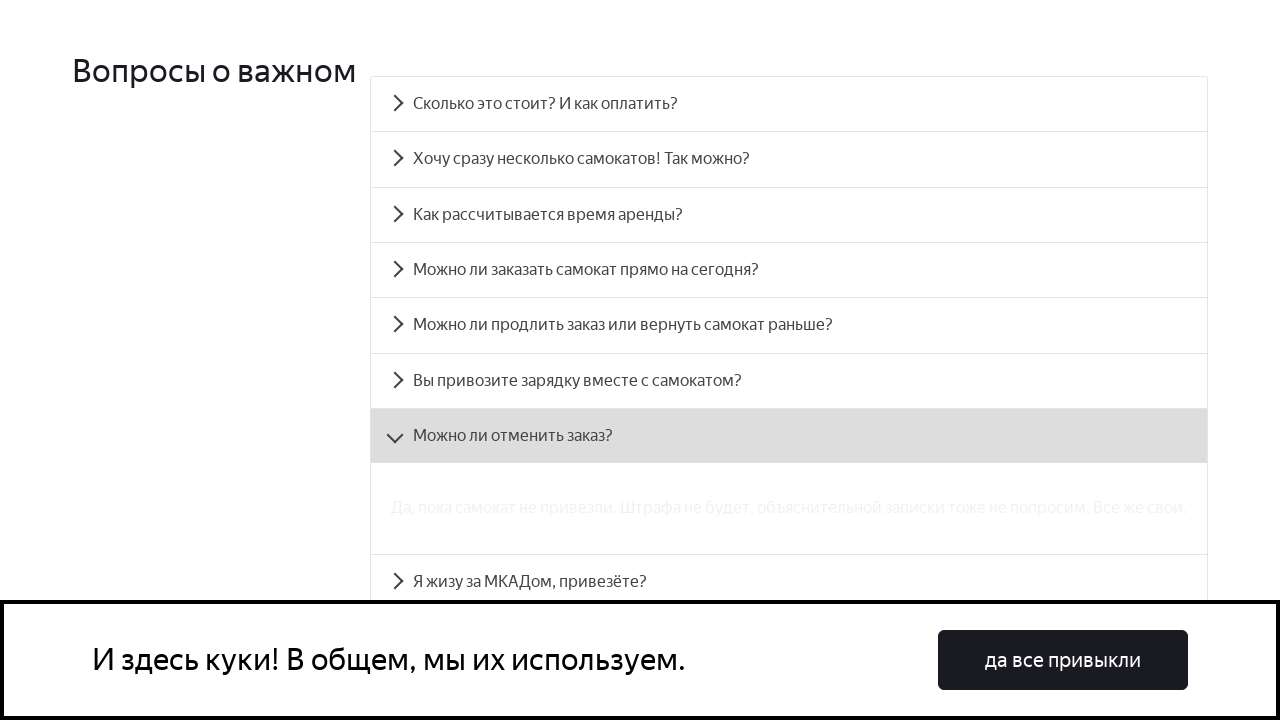

Verified the seventh accordion answer panel is displayed
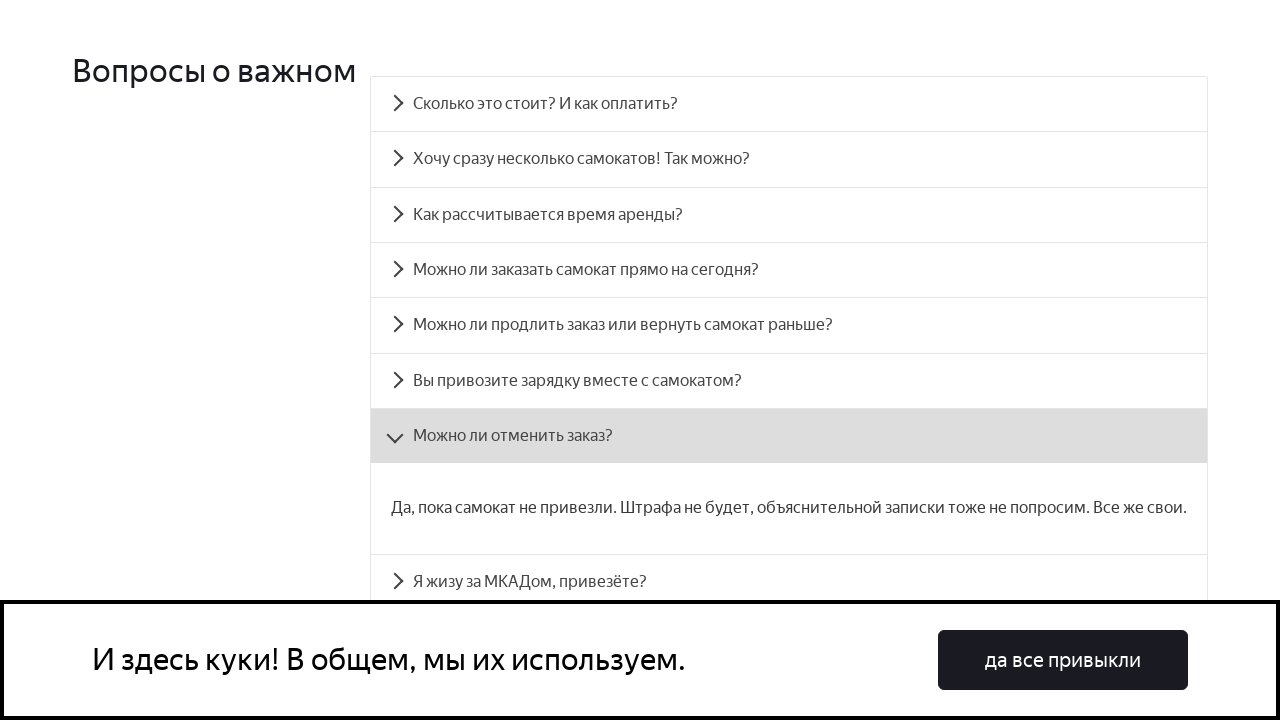

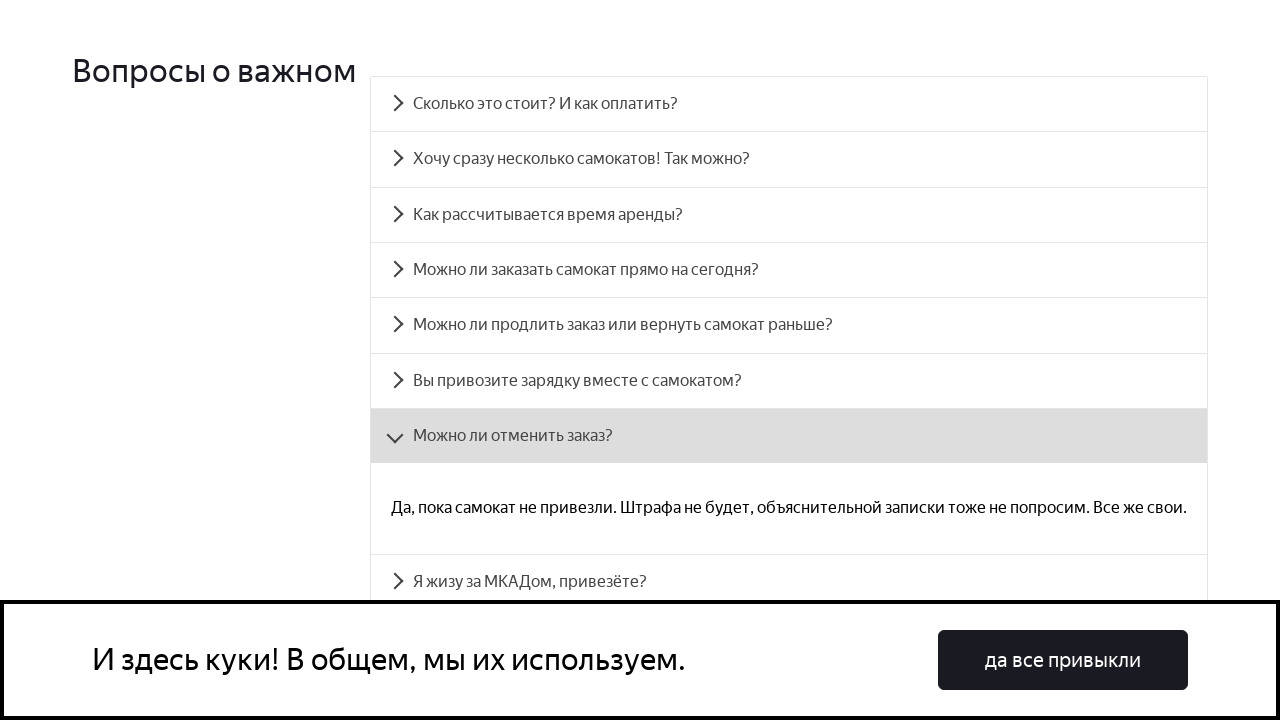